Tests the Playwright homepage by verifying the page title contains "Playwright", checking that the "Get Started" link has the correct href attribute, clicking it, and verifying navigation to the intro page.

Starting URL: https://playwright.dev

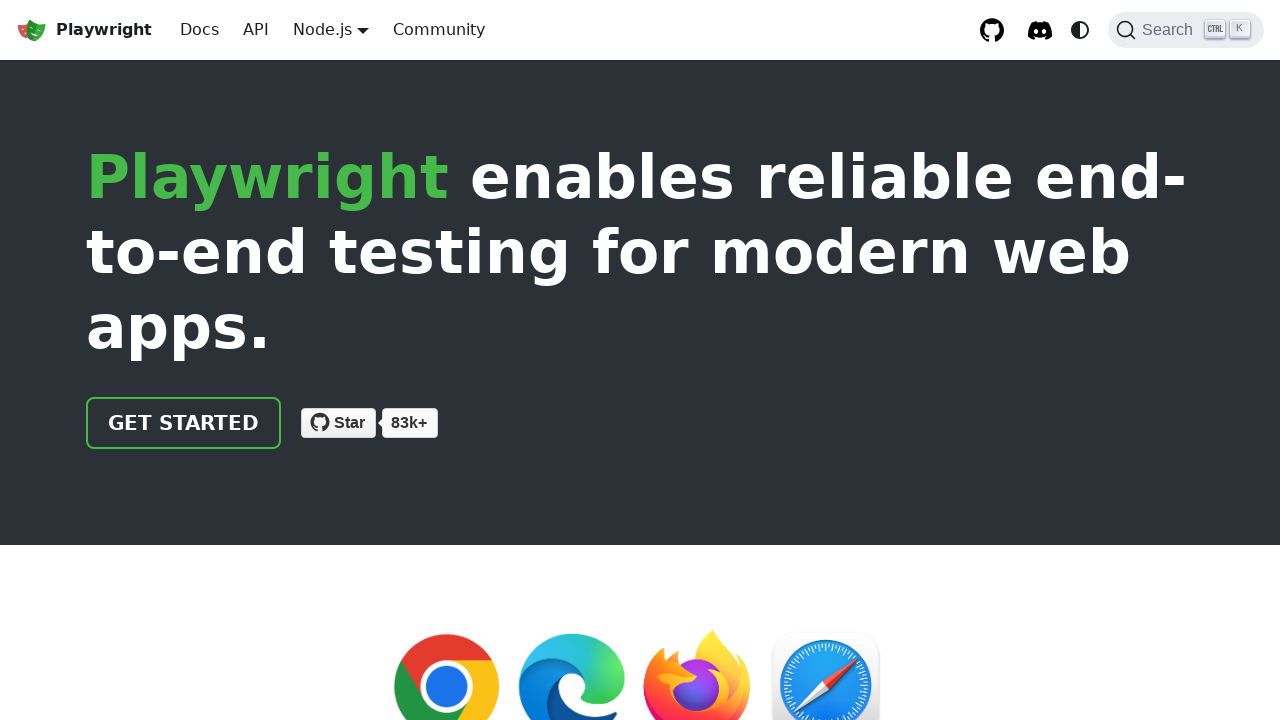

Verified page title contains 'Playwright'
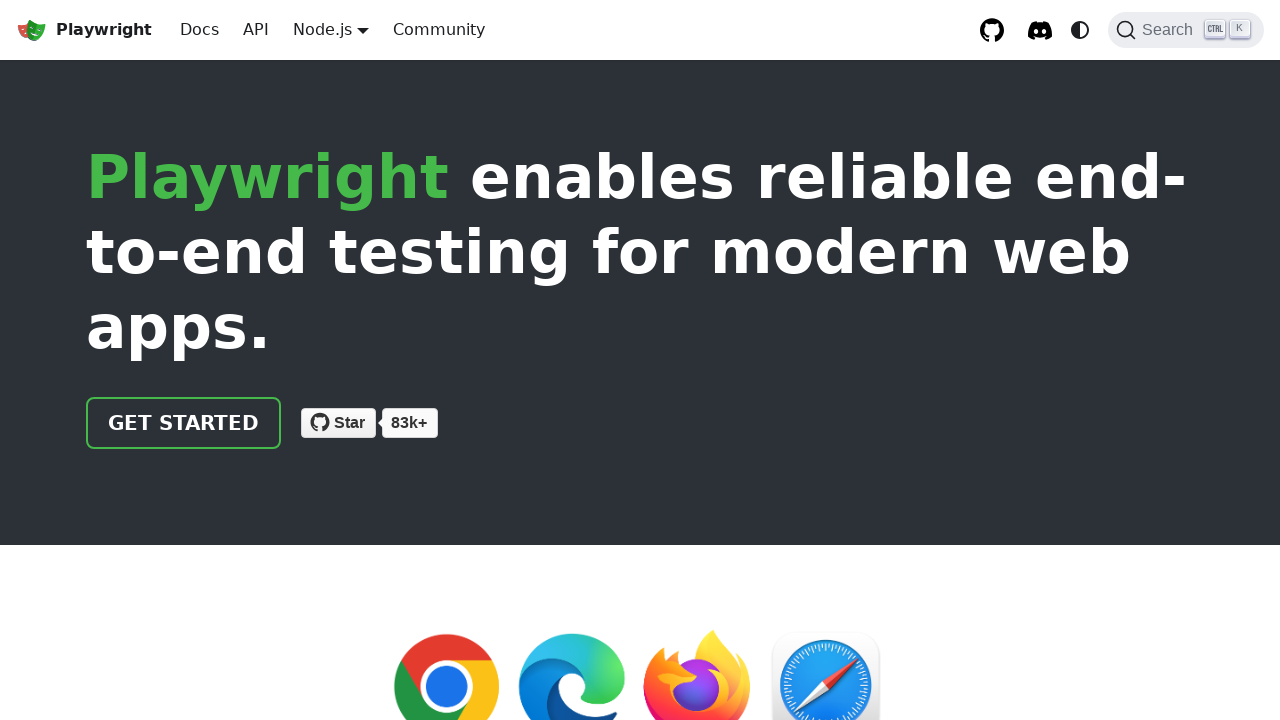

Located the 'Get Started' link
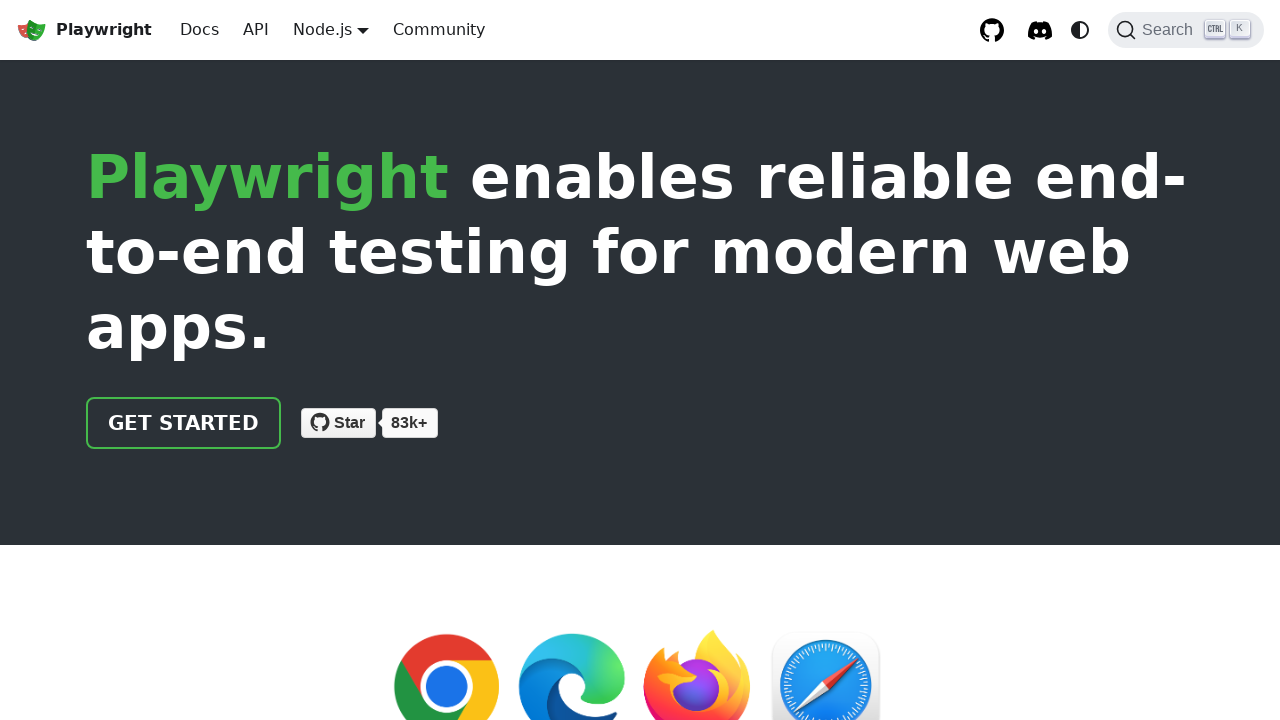

Verified 'Get Started' link href is '/docs/intro'
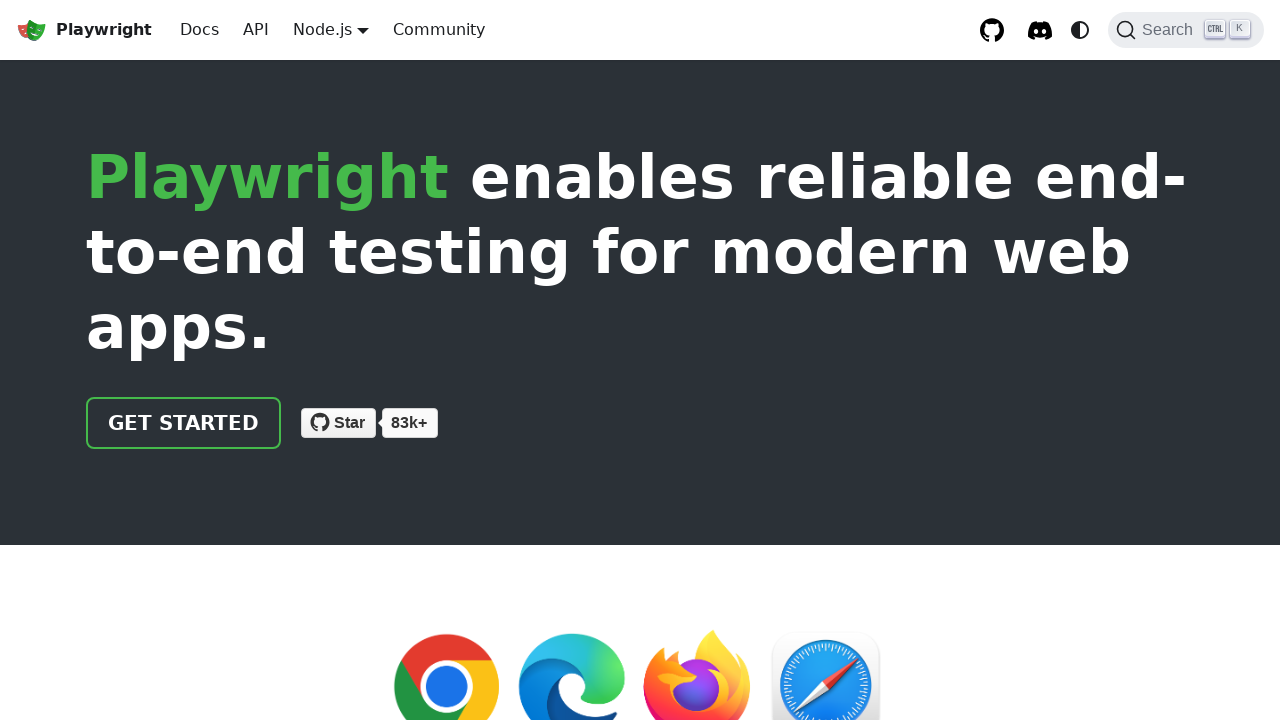

Clicked the 'Get Started' link at (184, 423) on text=Get Started
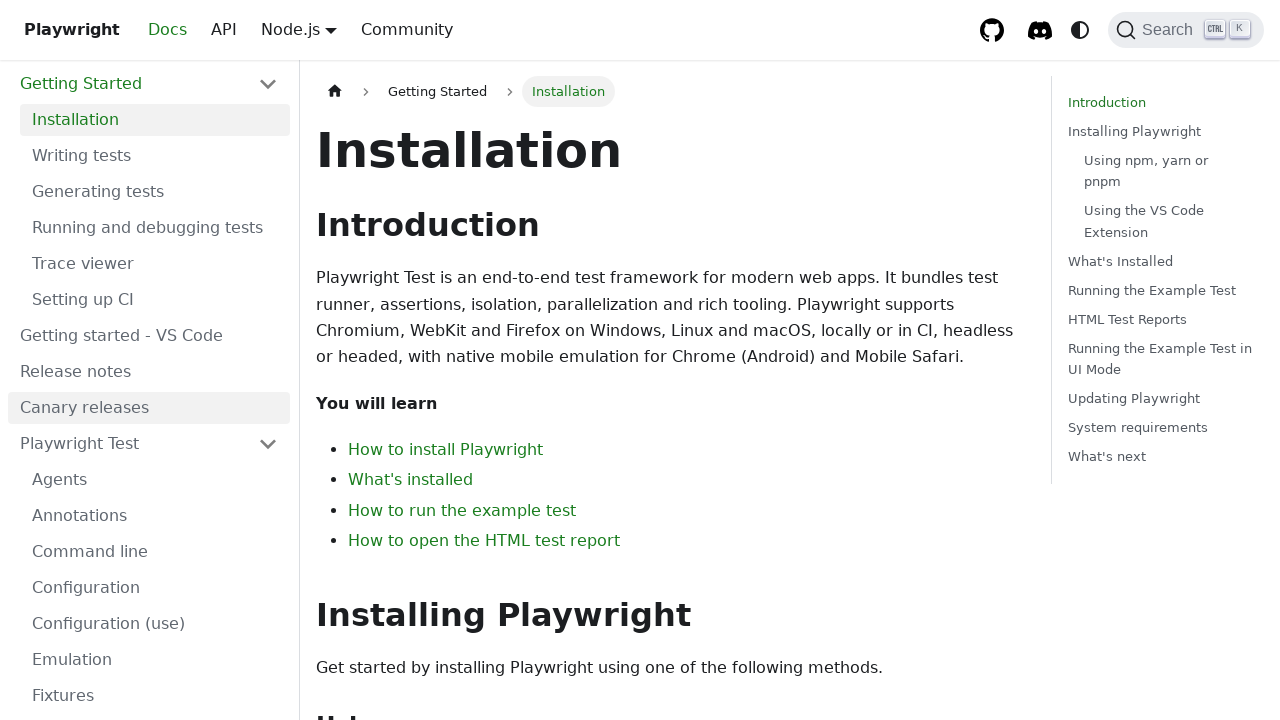

Navigated to intro page - URL contains 'intro'
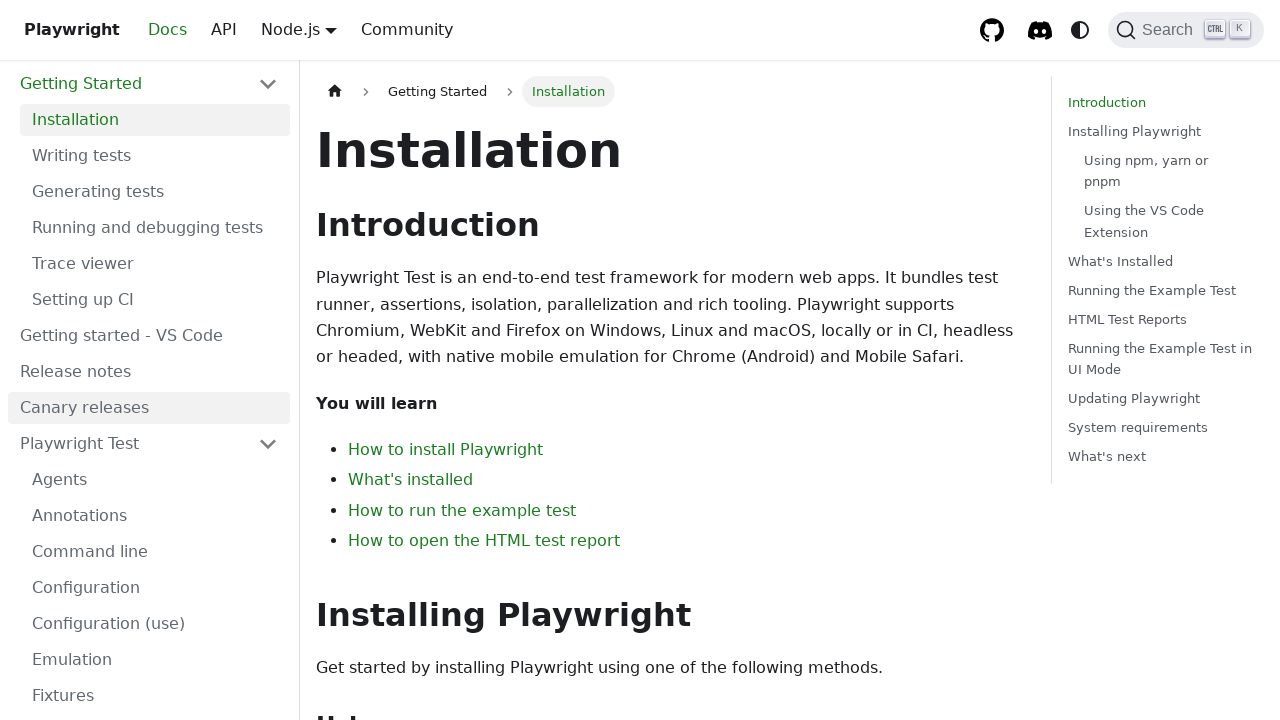

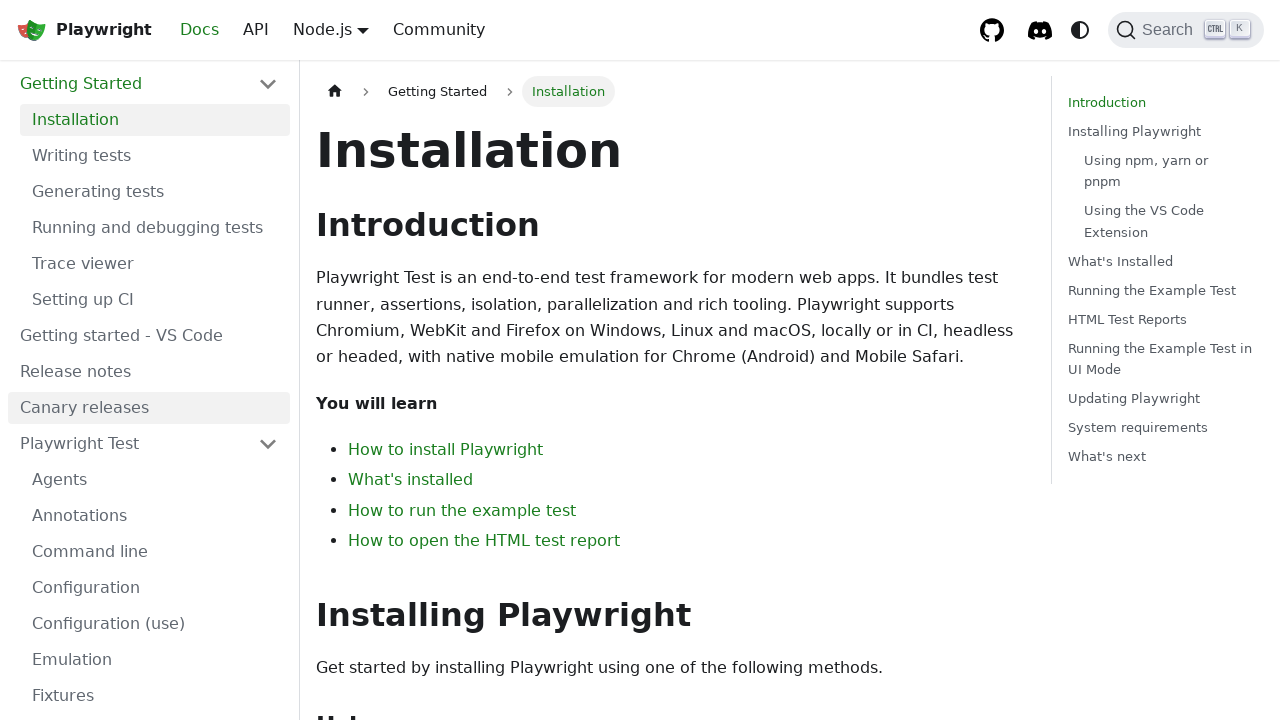